Tests JavaScript confirm dialog by clicking a button, accepting the confirmation, and verifying the result shows "Ok"

Starting URL: https://the-internet.herokuapp.com/javascript_alerts

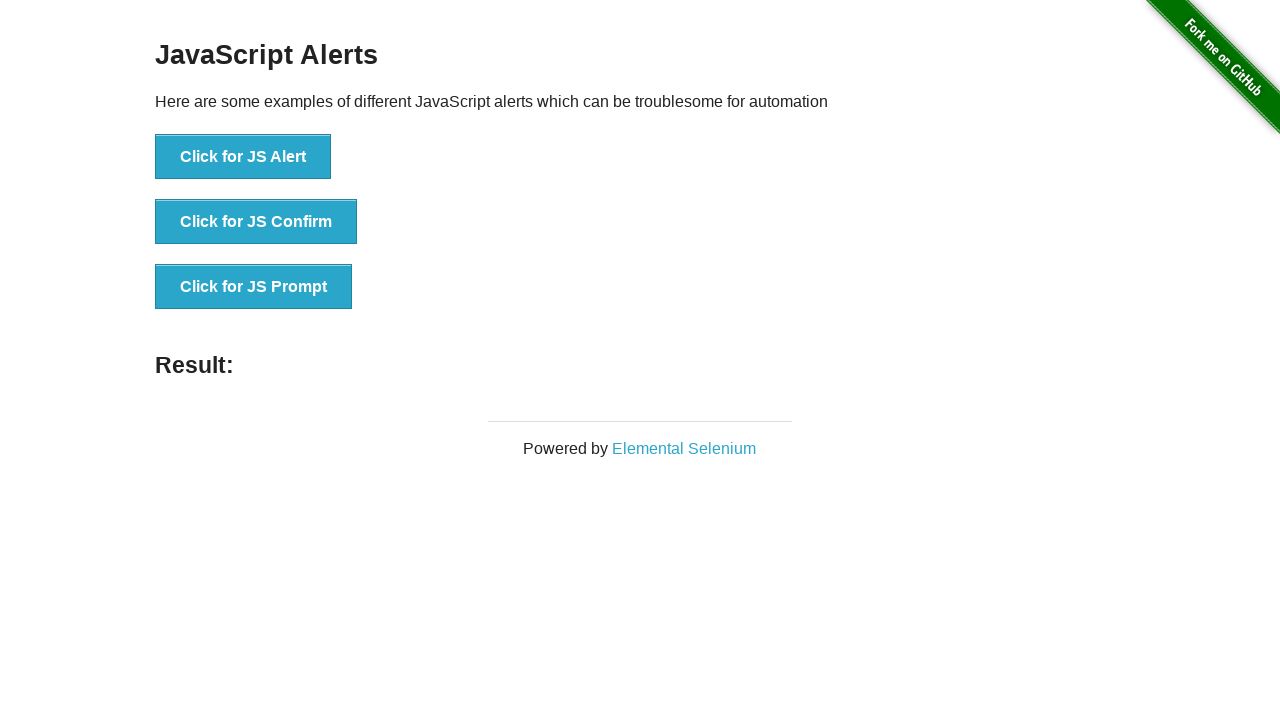

Set up dialog handler to accept confirmations
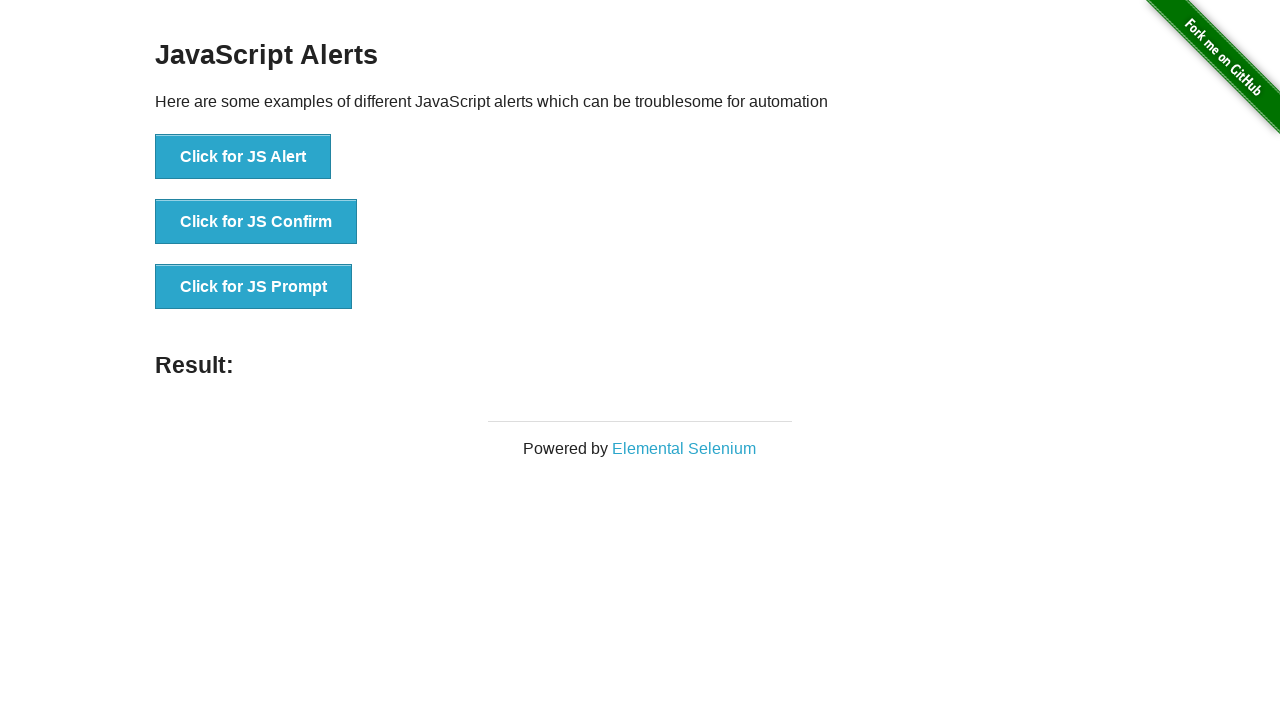

Clicked button to trigger JavaScript confirm dialog at (256, 222) on xpath=//button[text()='Click for JS Confirm']
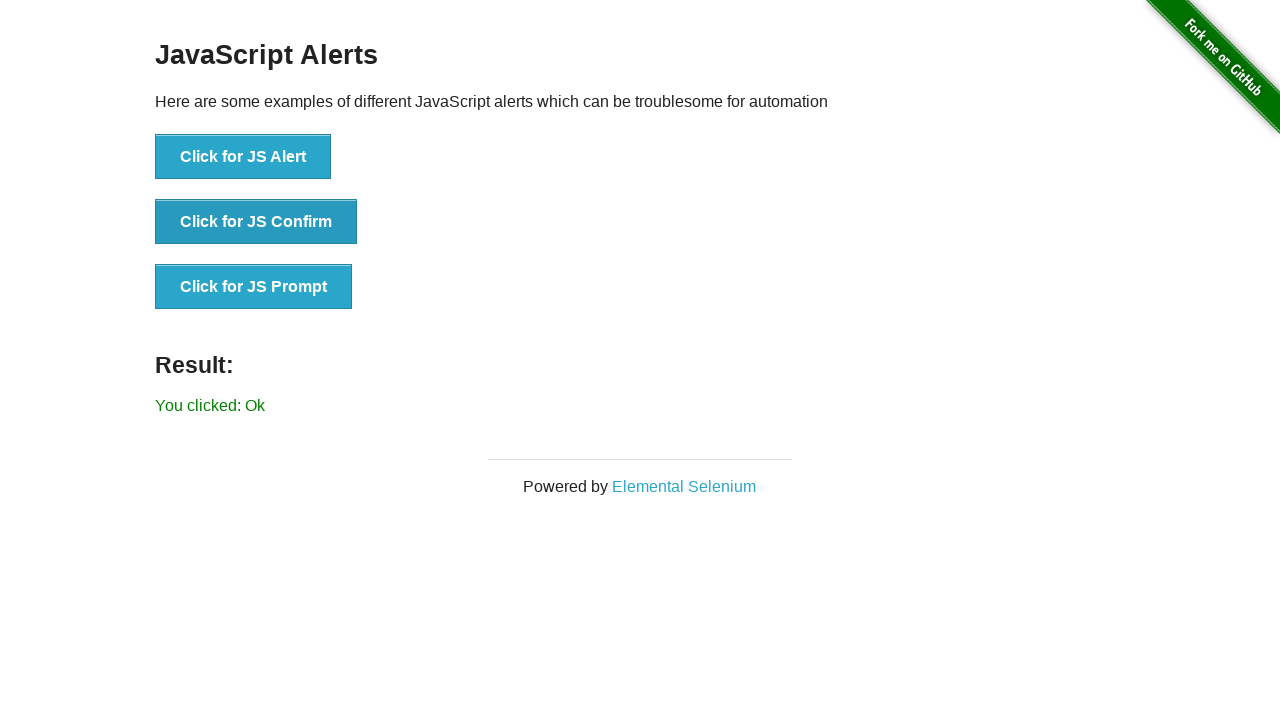

Result message element loaded after accepting confirmation
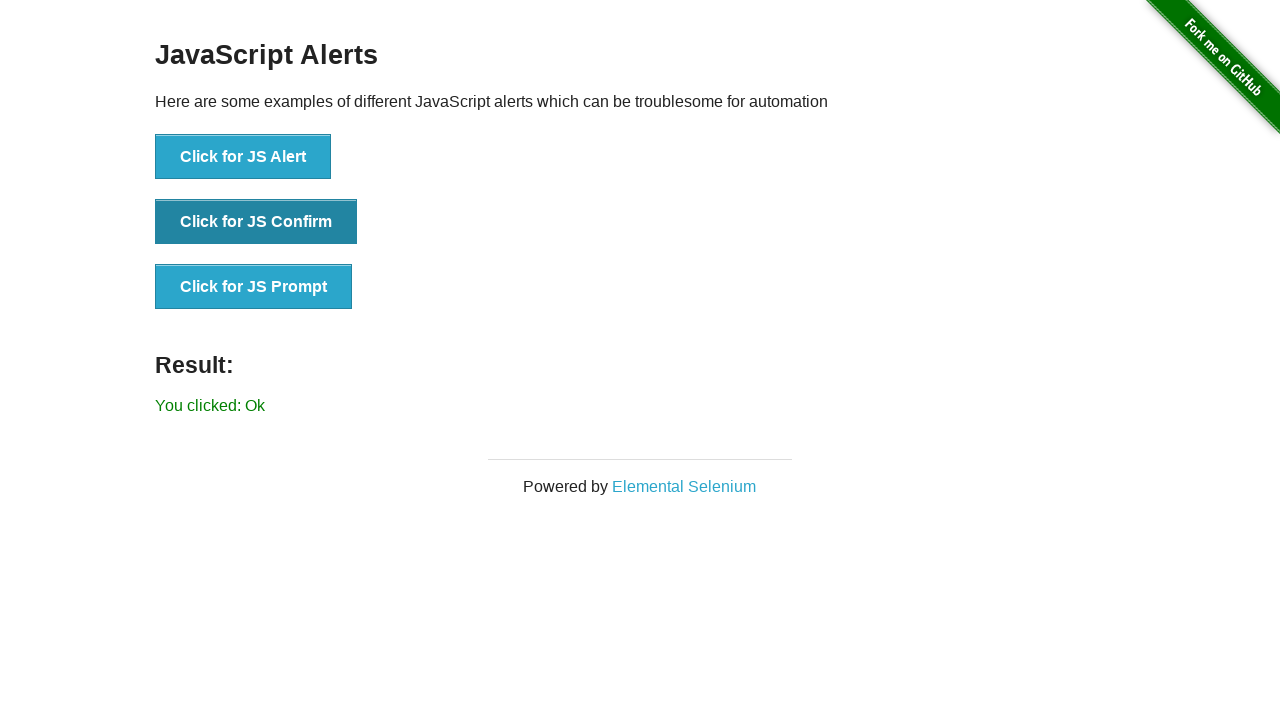

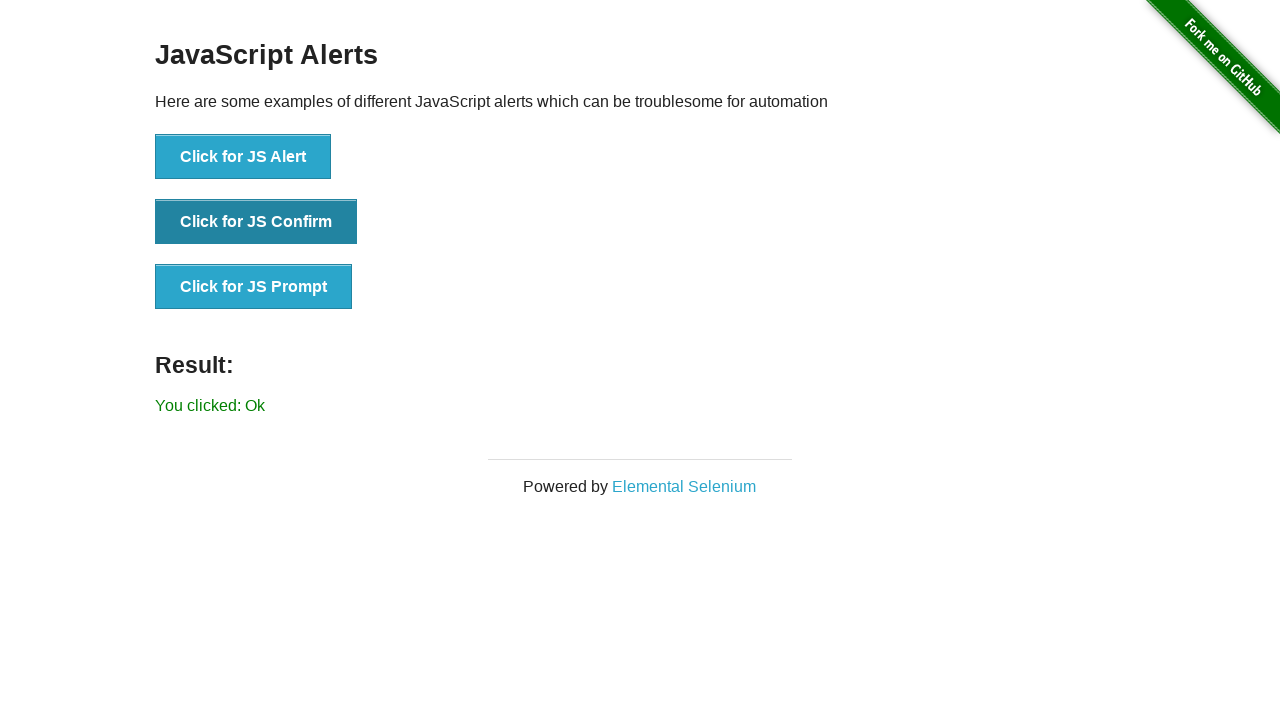